Hovers over the first user profile image to reveal the username, verifies it displays "name: user1", clicks the "View profile" link, and verifies a 404 "Not Found" page is displayed.

Starting URL: http://the-internet.herokuapp.com/hovers

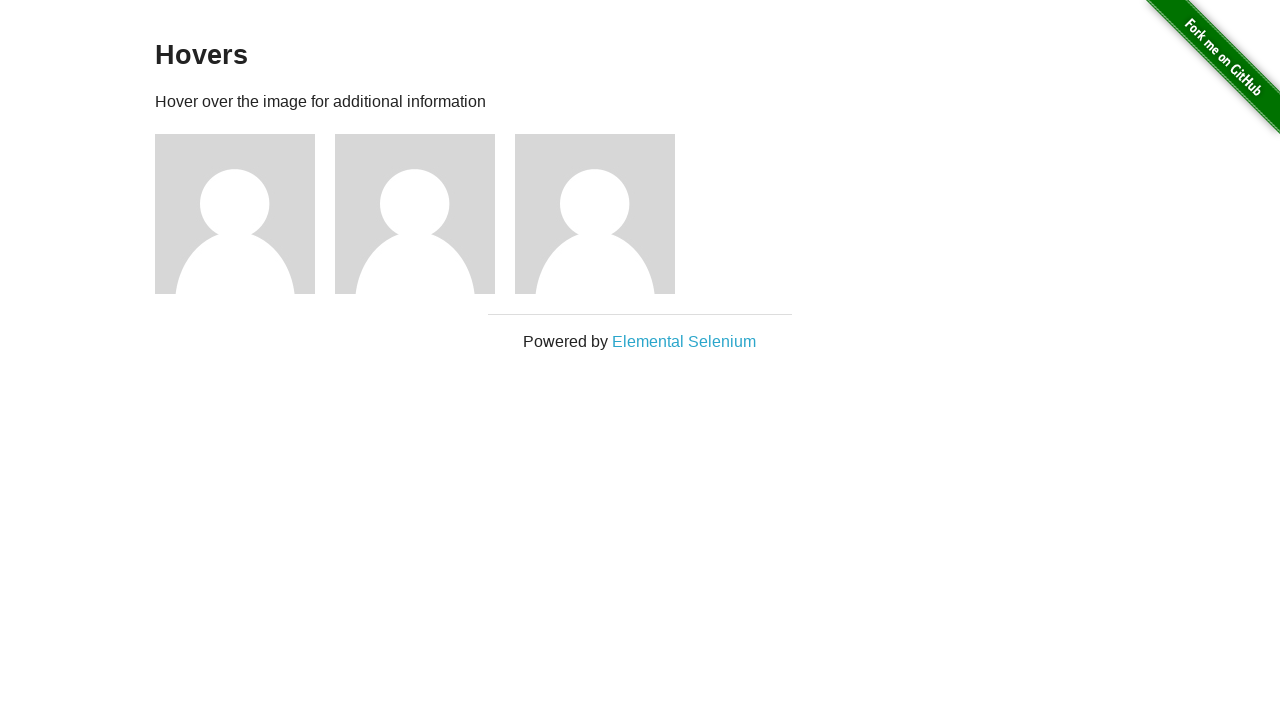

Located all user figure elements
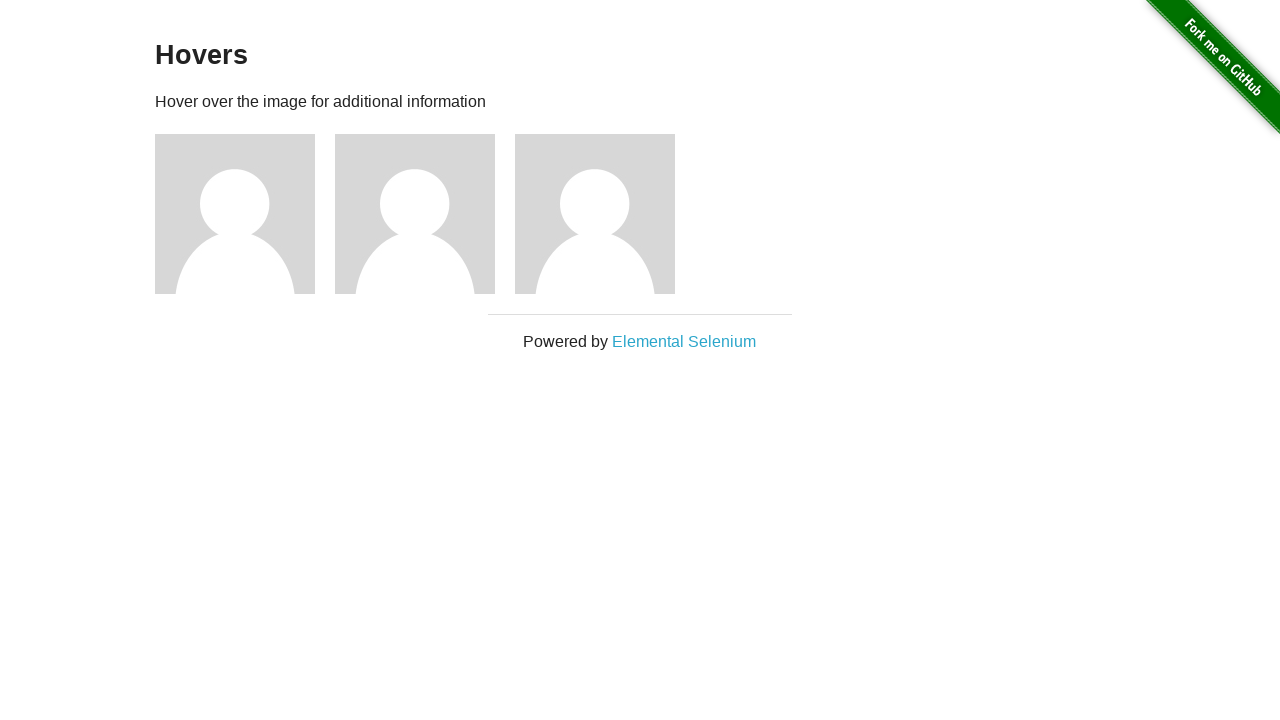

Hovered over the first user profile image at (245, 214) on .figure >> nth=0
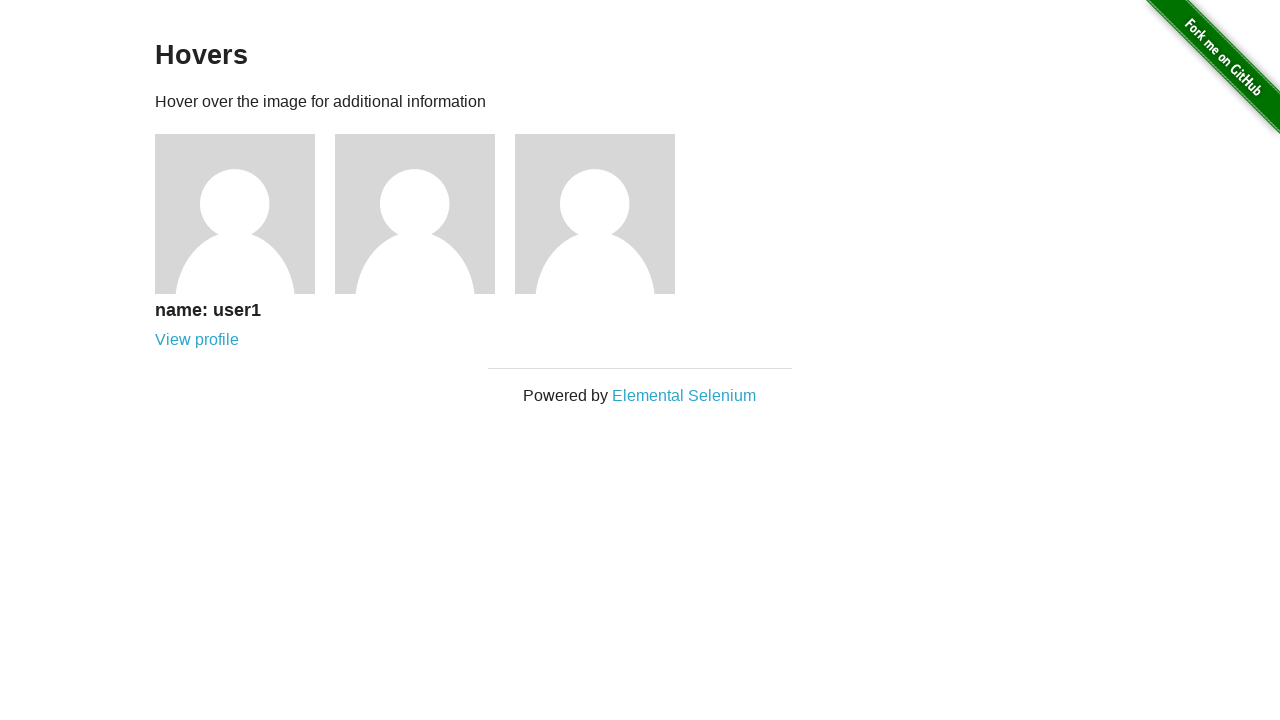

Located username element
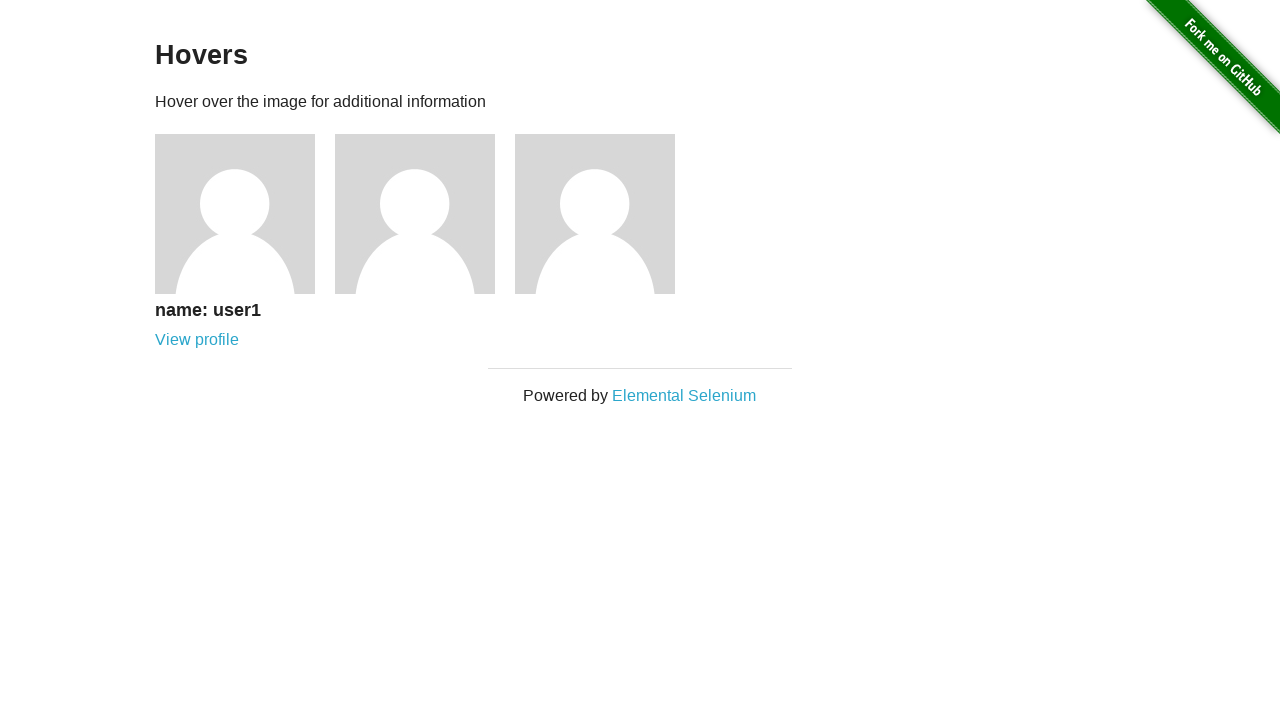

Verified username displays 'name: user1'
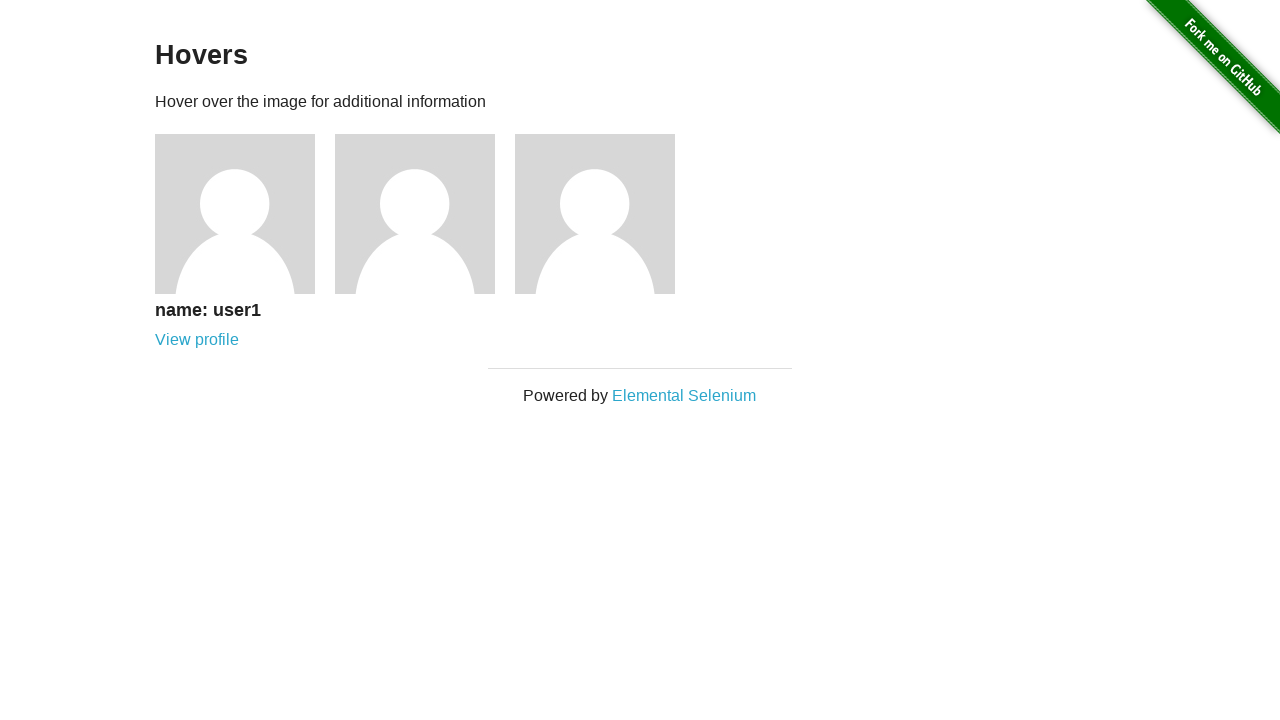

Clicked 'View profile' link at (197, 340) on text=View profile
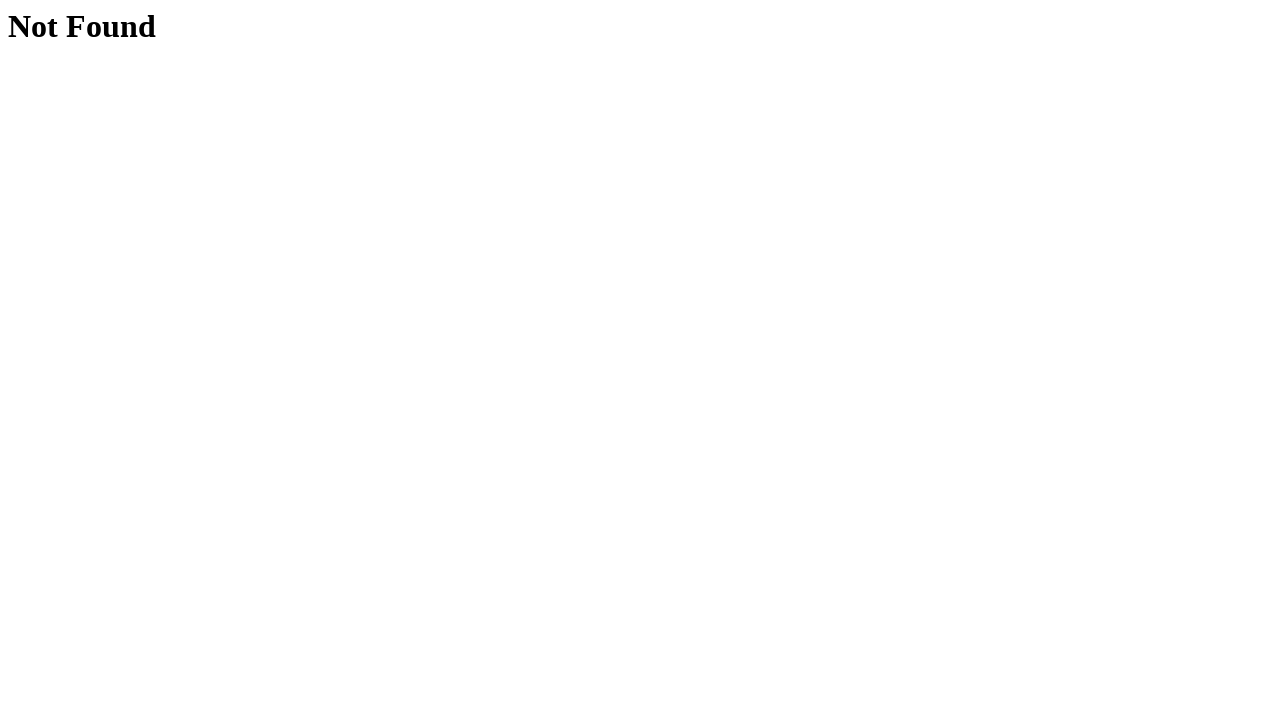

Located page header element
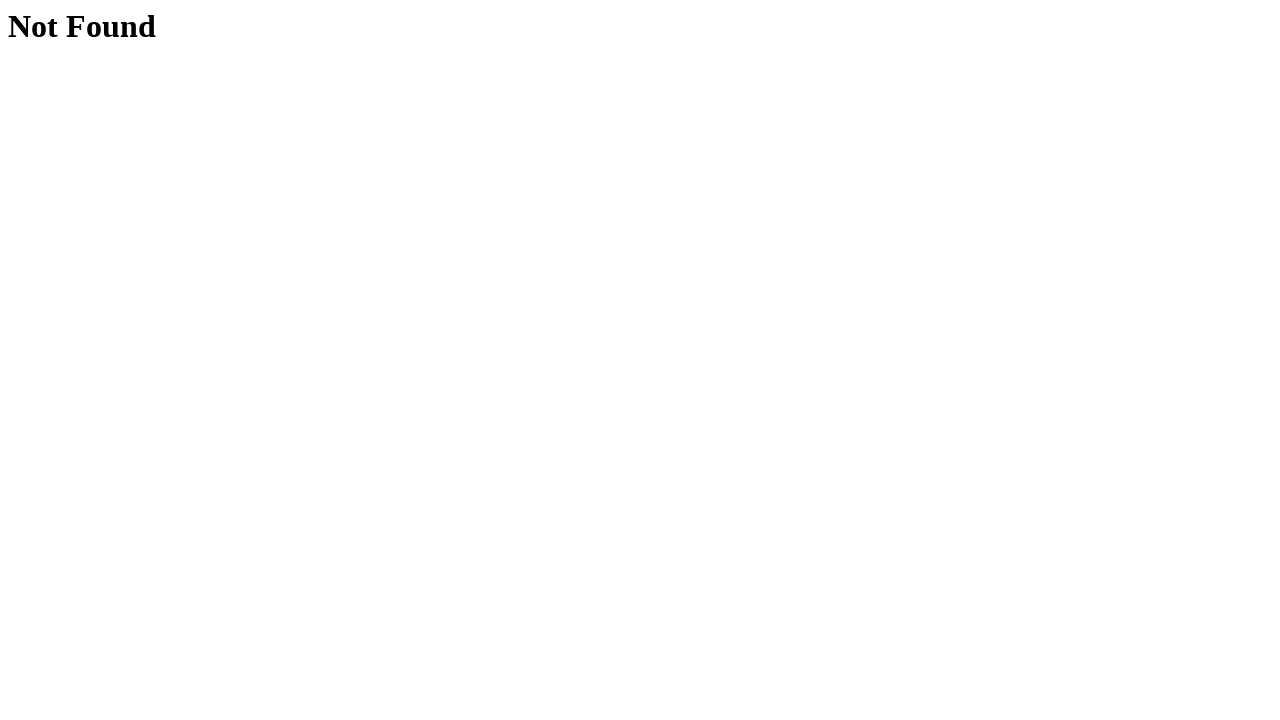

Verified 404 'Not Found' page is displayed
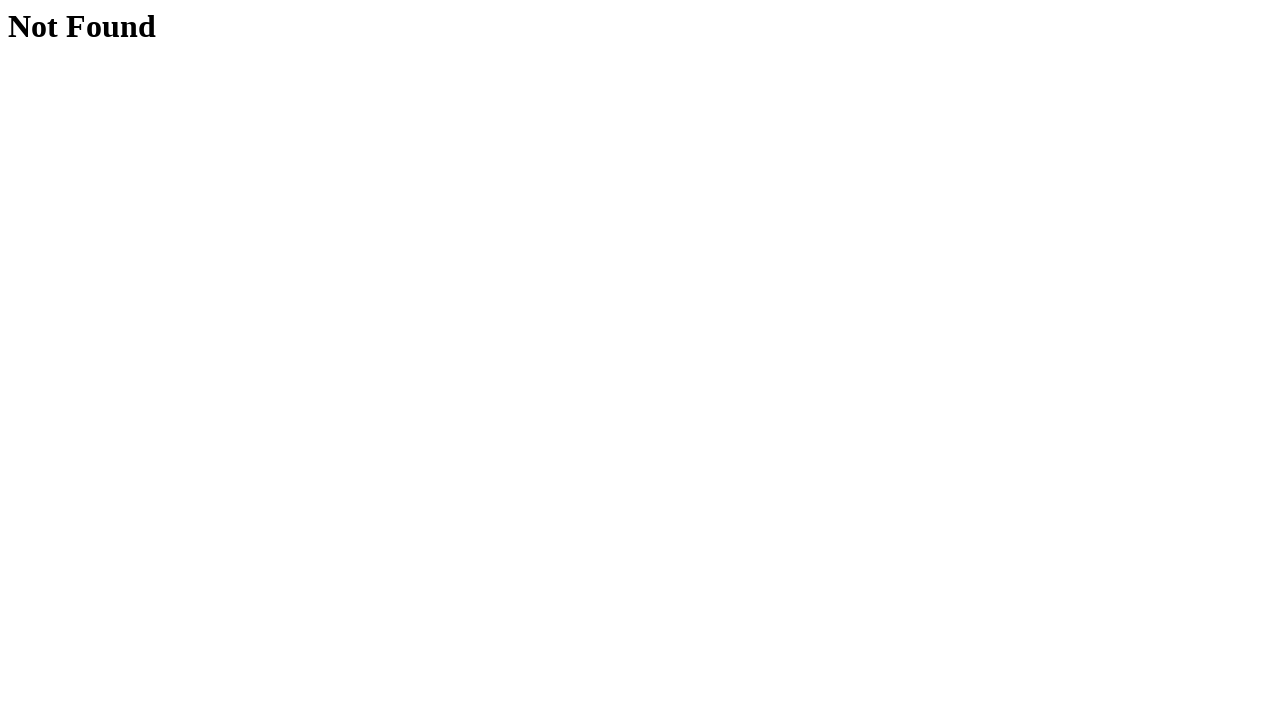

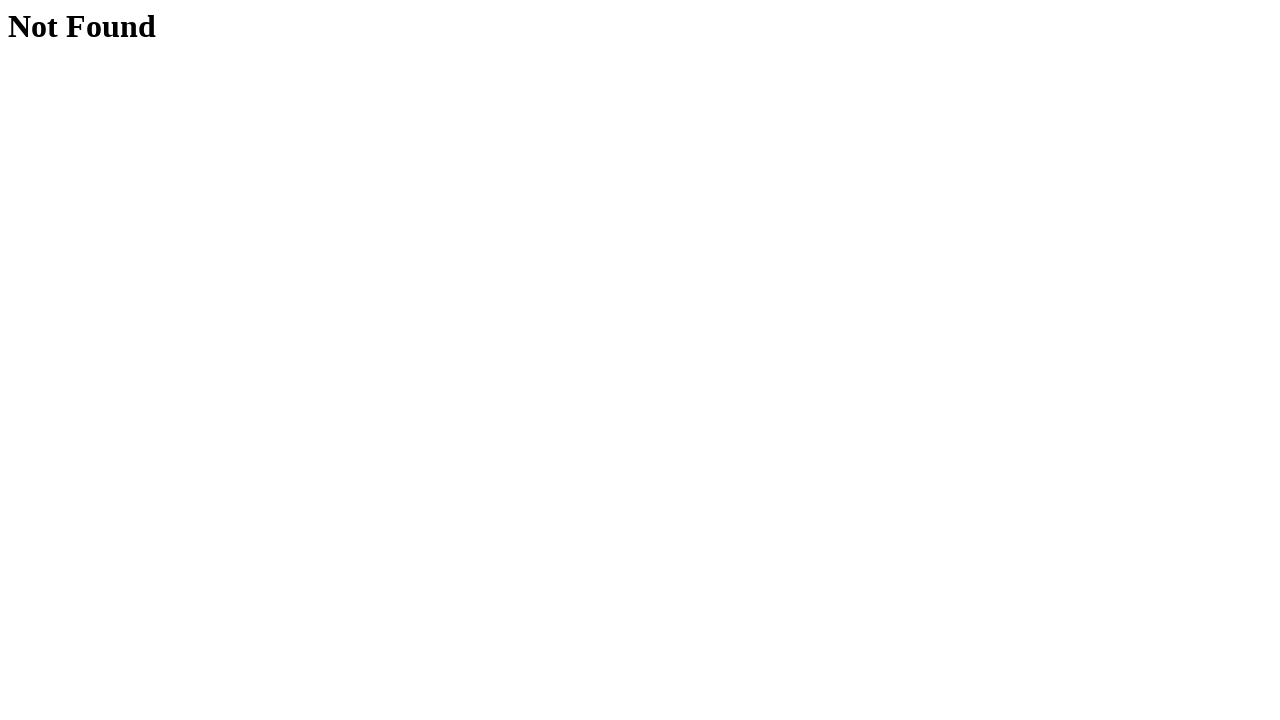